Scrolls to the Book Store Application card on the DemoQA homepage and clicks on it to navigate to that section.

Starting URL: https://demoqa.com

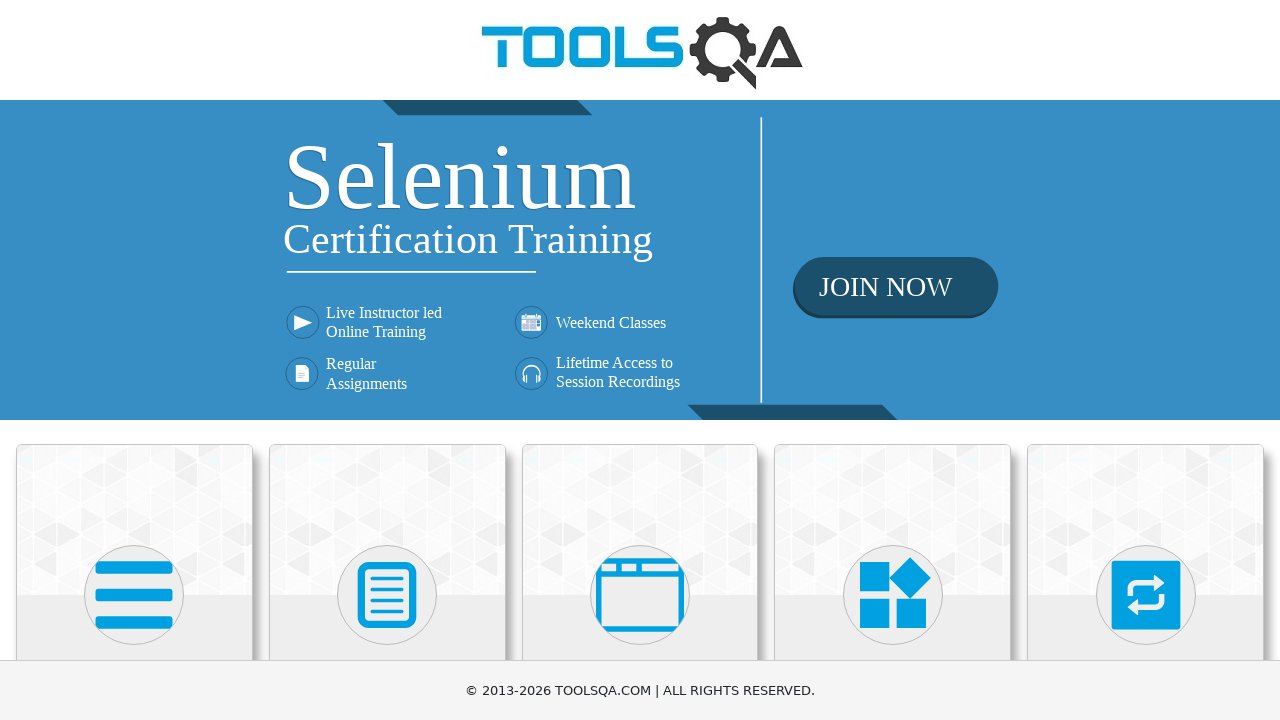

Located the Book Store Application card element
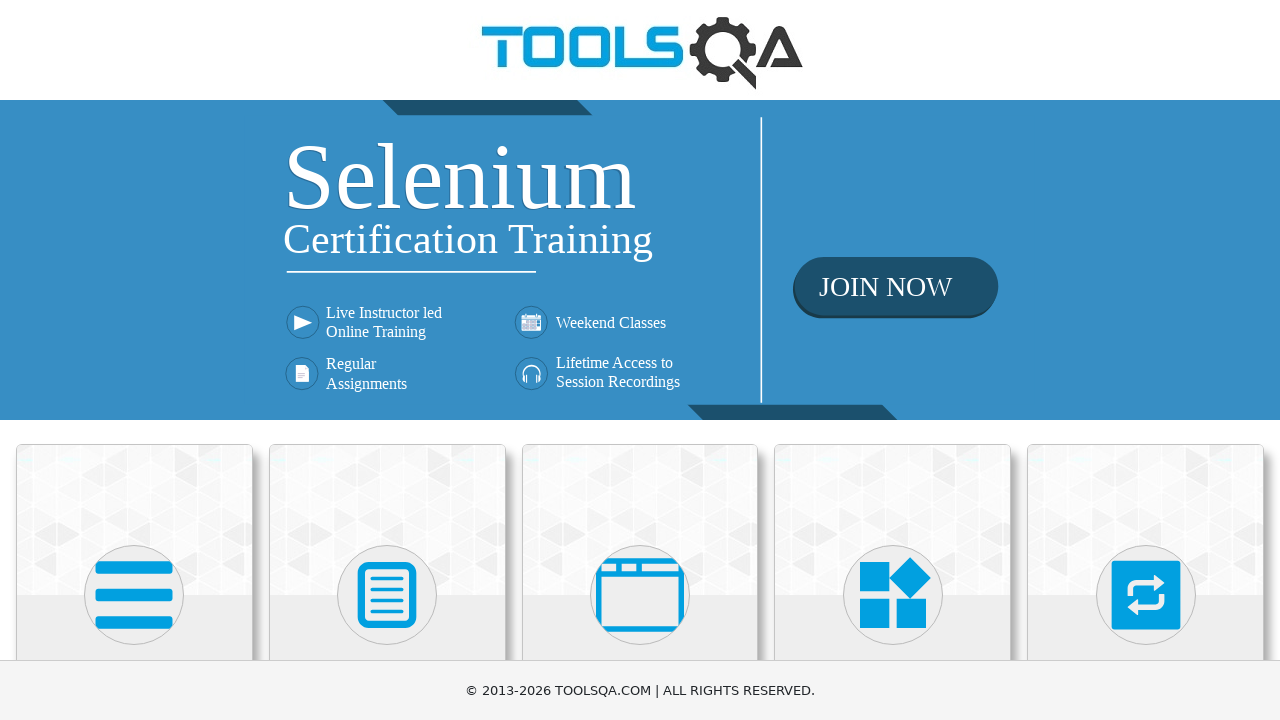

Scrolled to the Book Store Application card
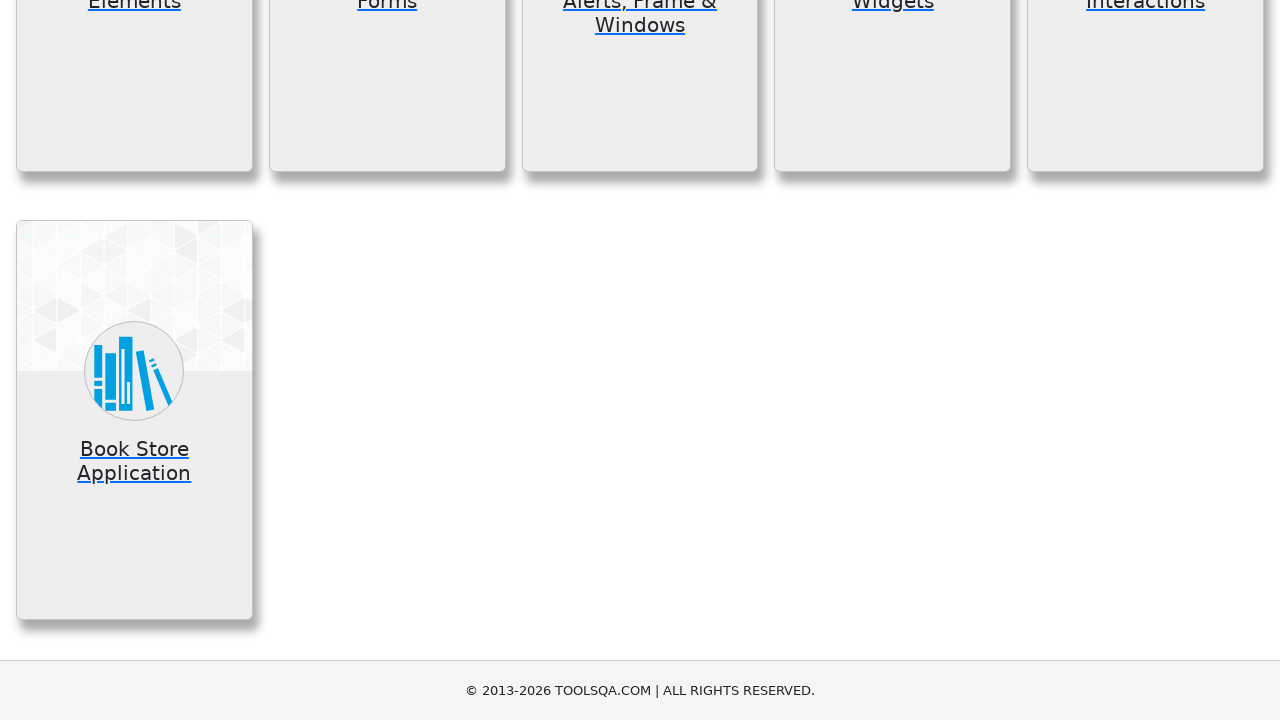

Clicked on the Book Store Application card to navigate to that section at (134, 461) on xpath=//div[@class='card-body']/h5[text()='Book Store Application']
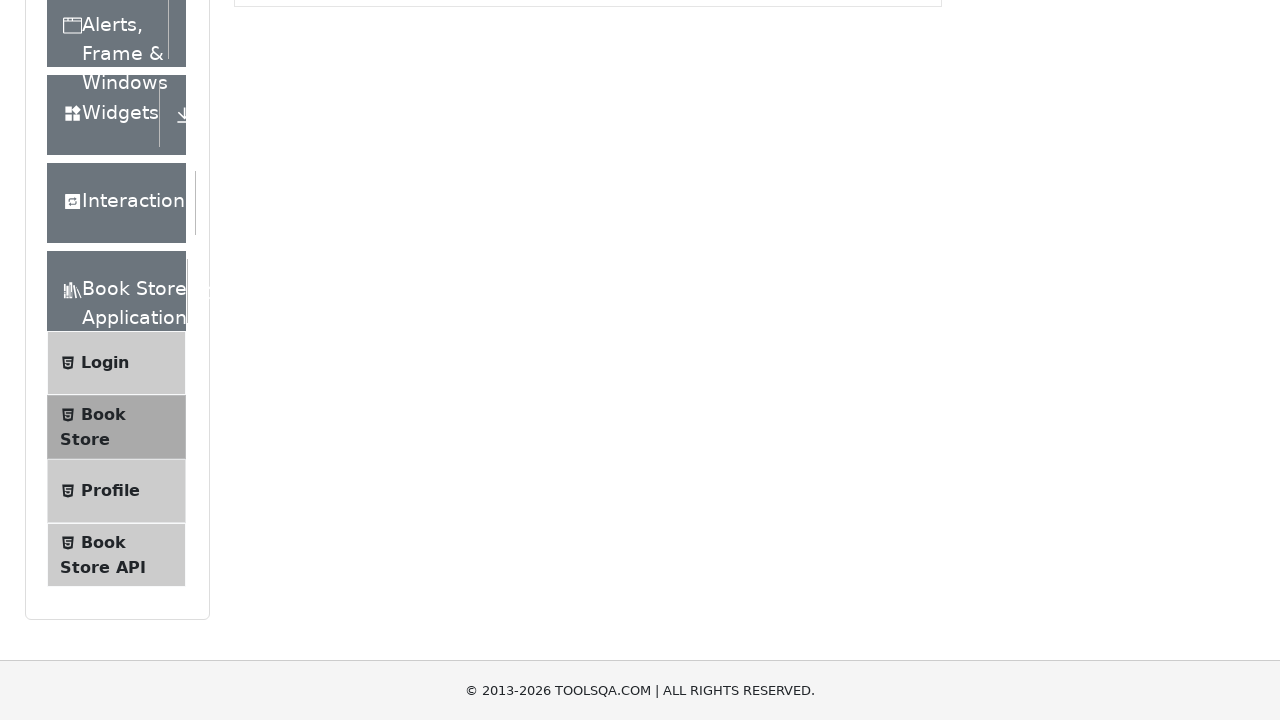

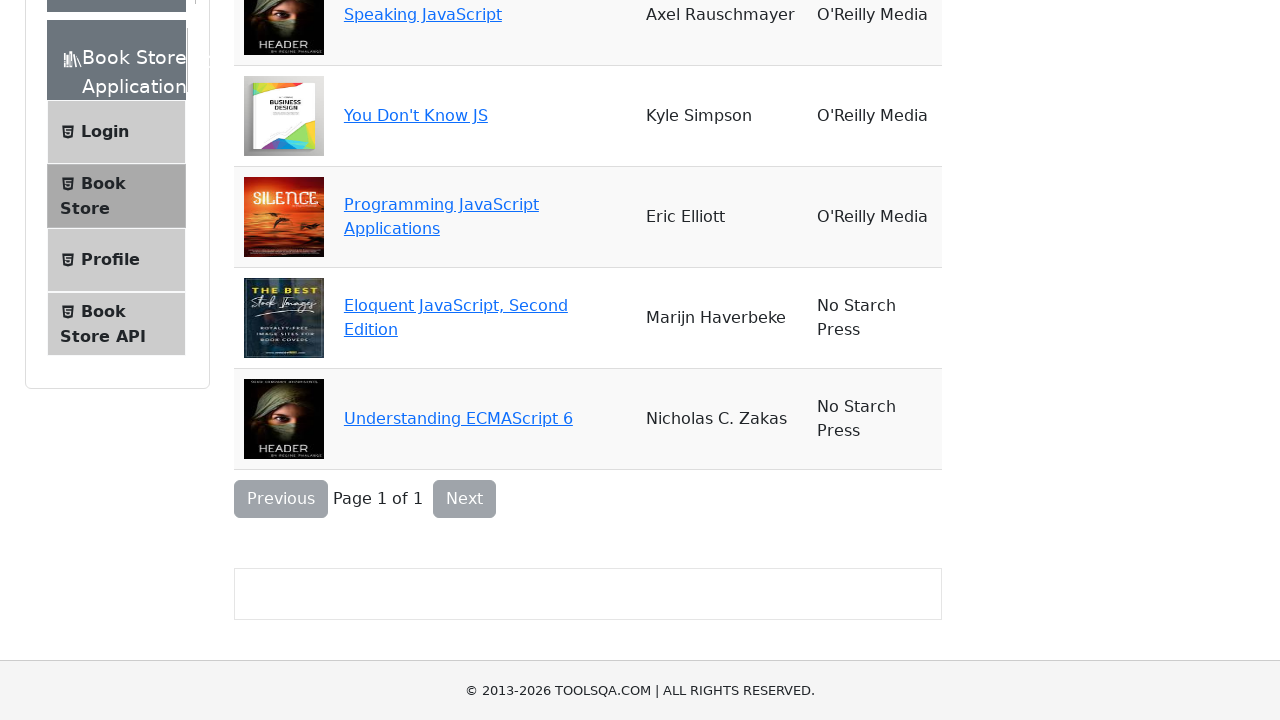